Navigates to Saucedemo website, retrieves page information, then navigates to BrowserStack guide page

Starting URL: https://www.saucedemo.com

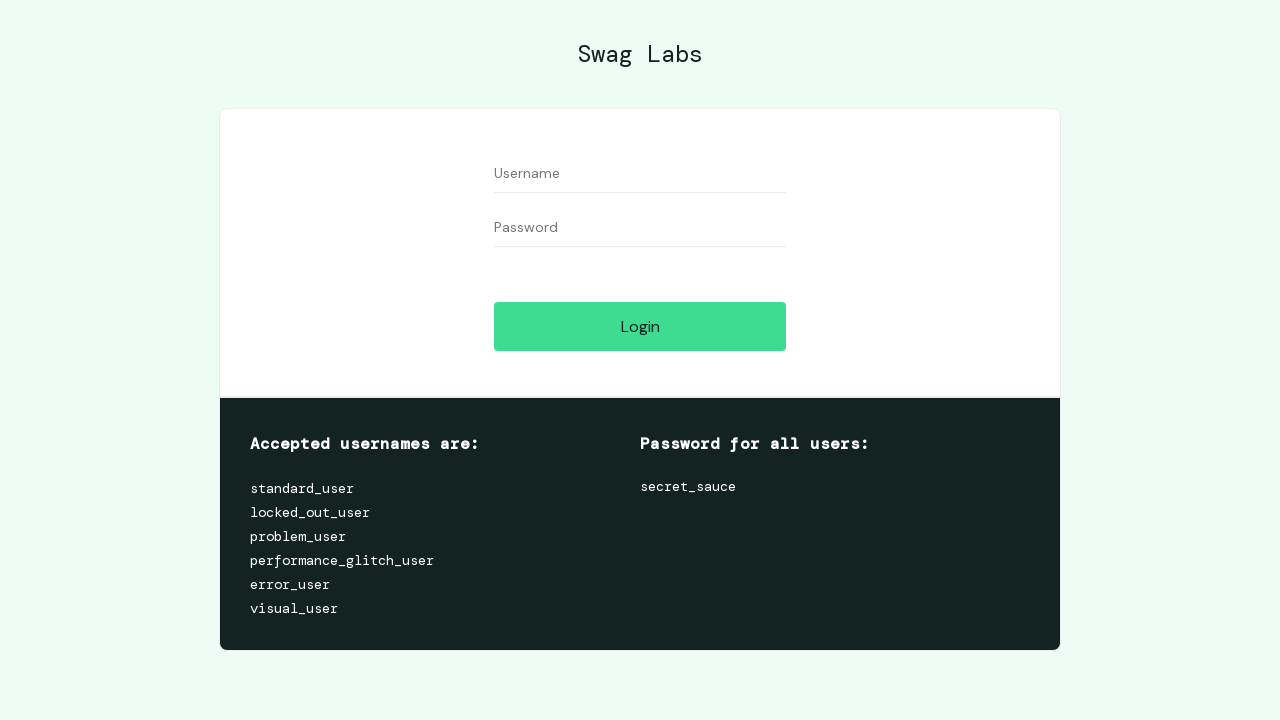

Navigated to Saucedemo website
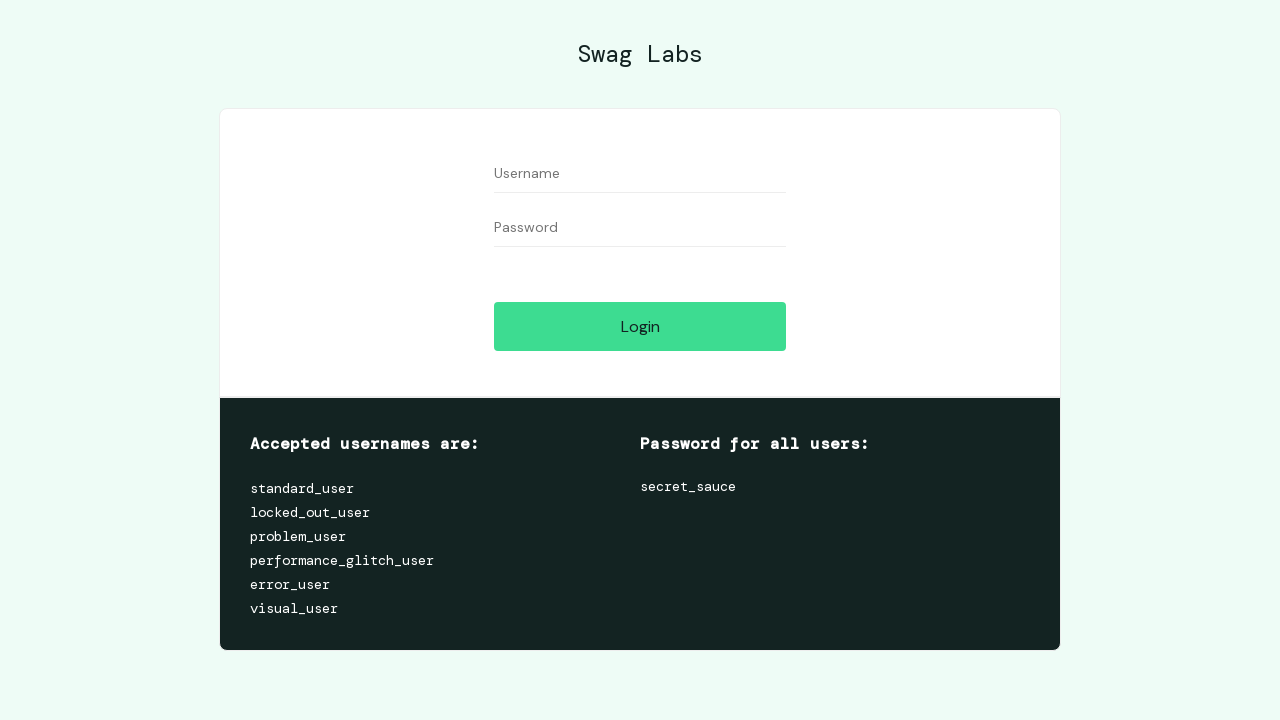

Retrieved page title: Swag Labs
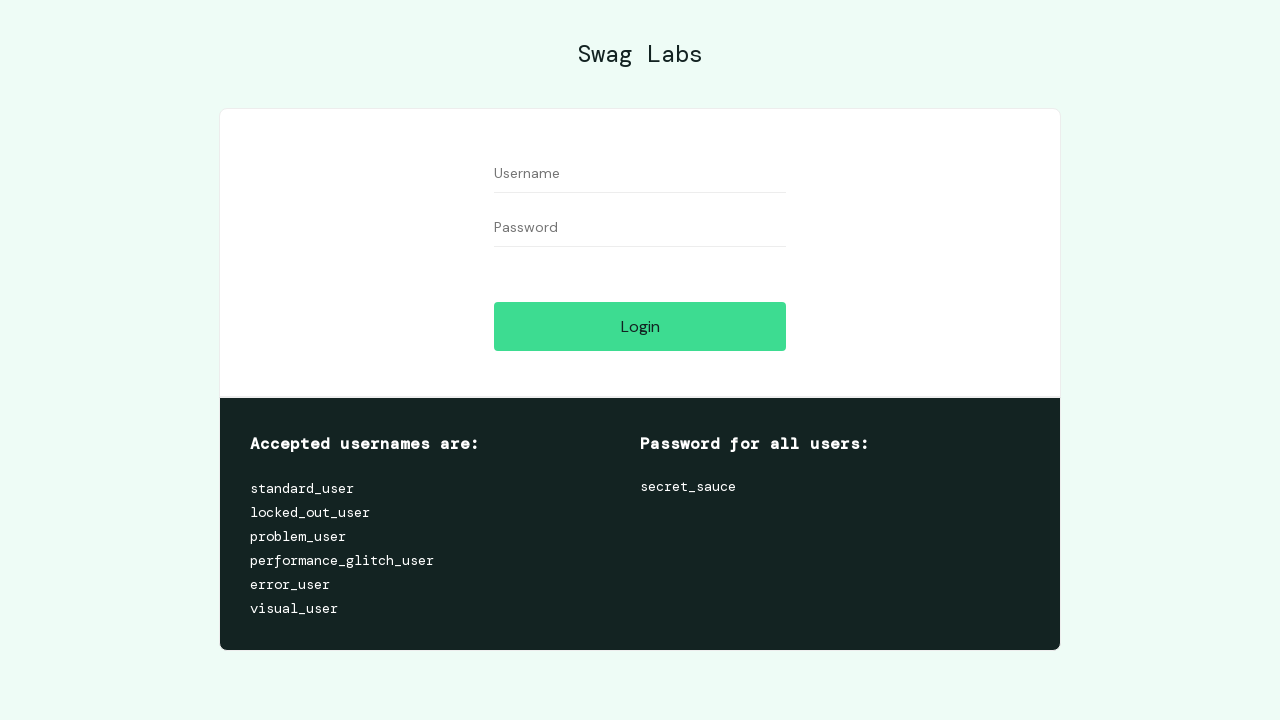

Retrieved current URL: https://www.saucedemo.com/
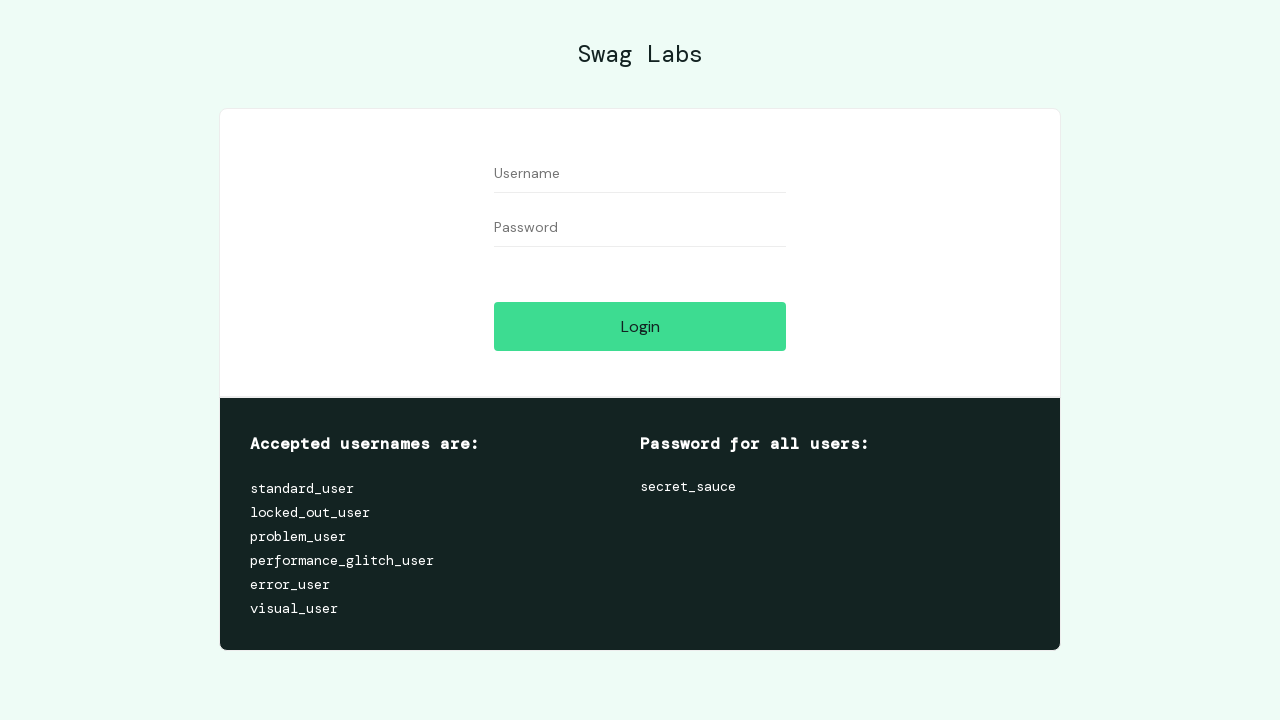

Navigated to BrowserStack guide page on locators in Selenium
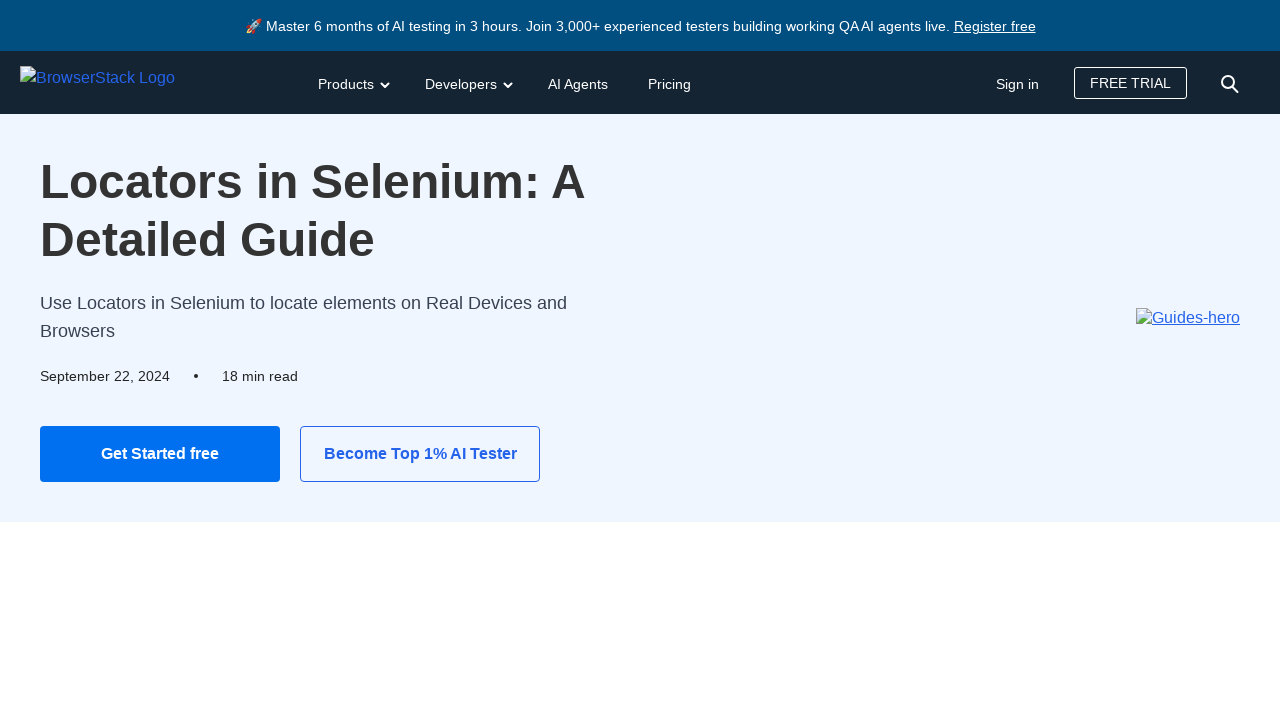

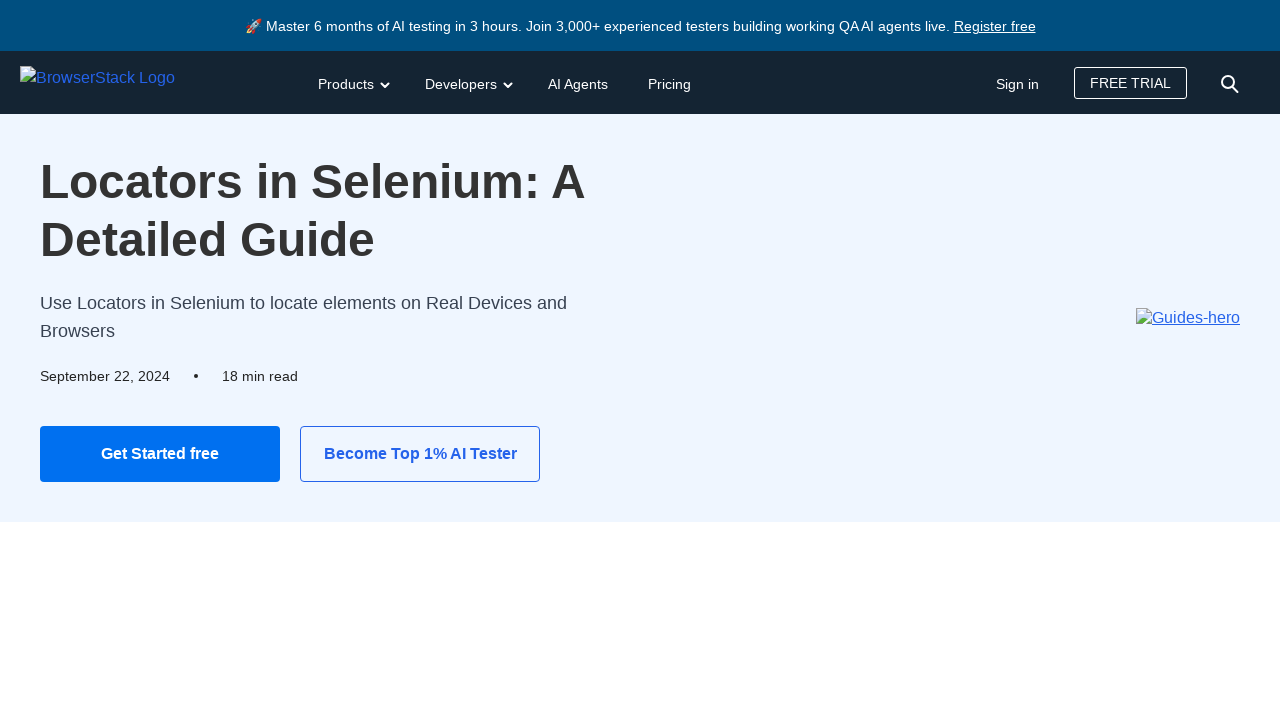